Adds multiple vegetables to cart by searching for specific items in the product list and clicking their "Add to cart" buttons

Starting URL: https://rahulshettyacademy.com/seleniumPractise/

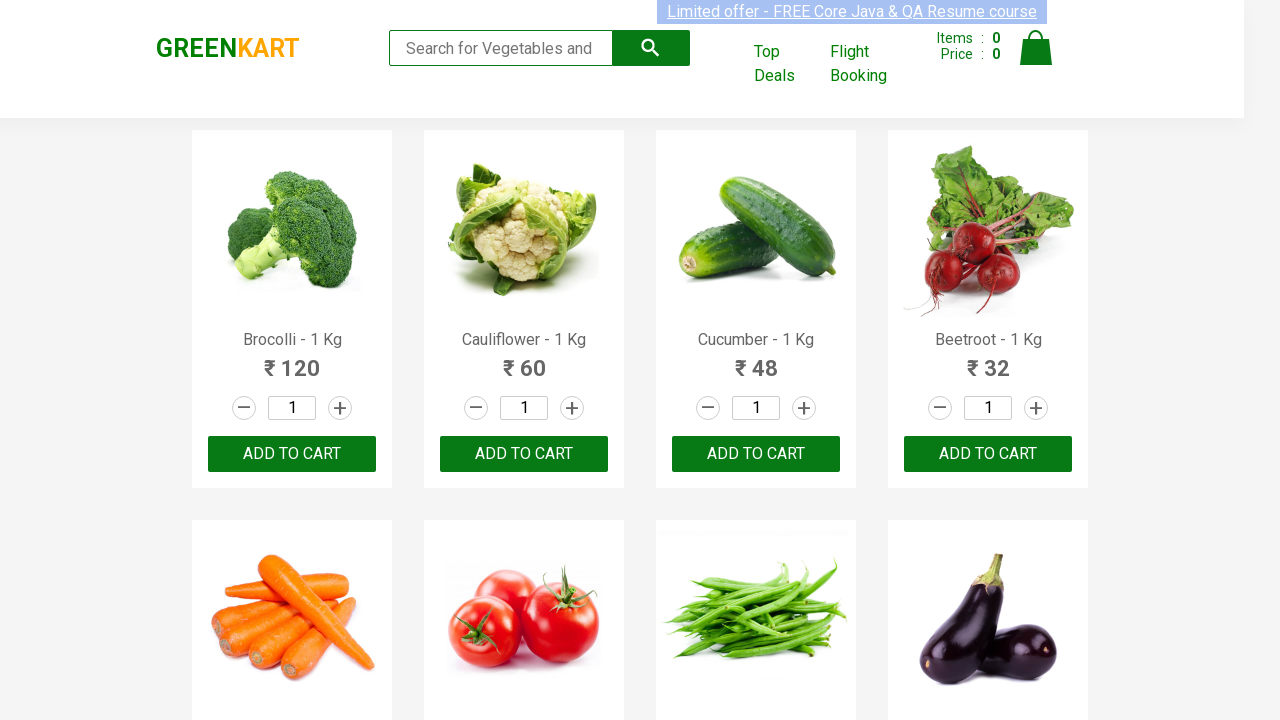

Waited for product list to load
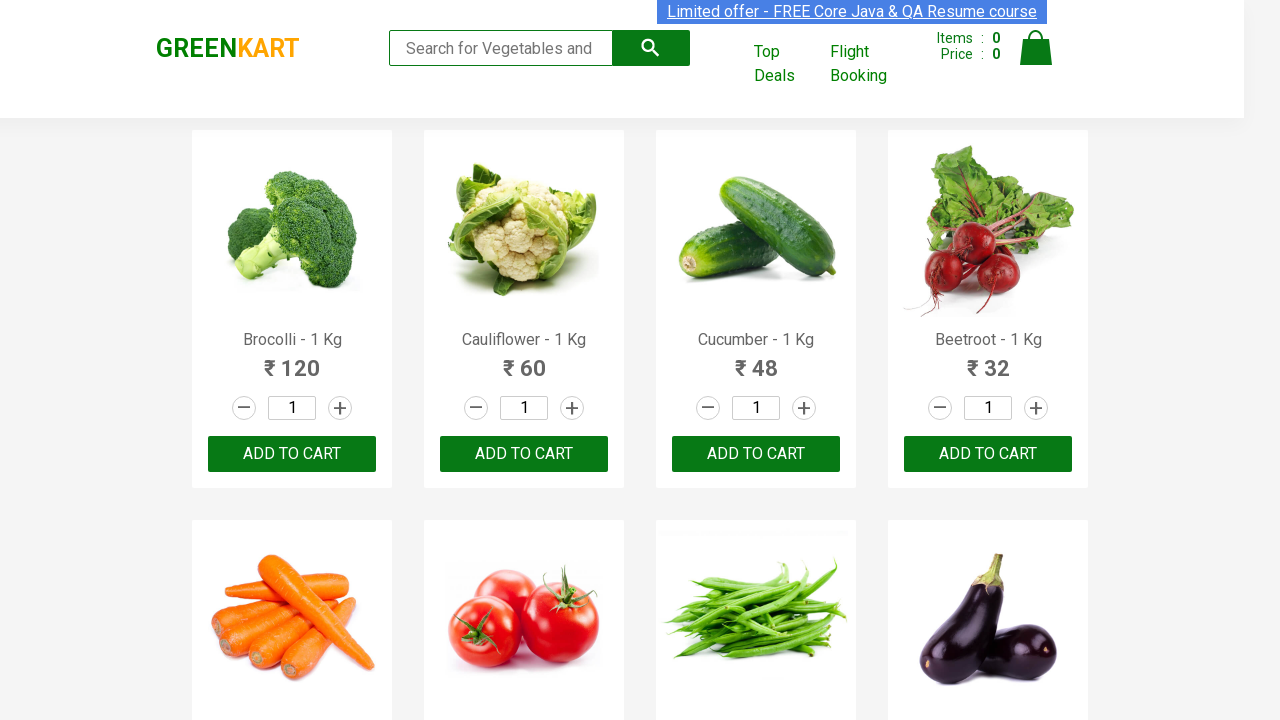

Retrieved all product elements from the page
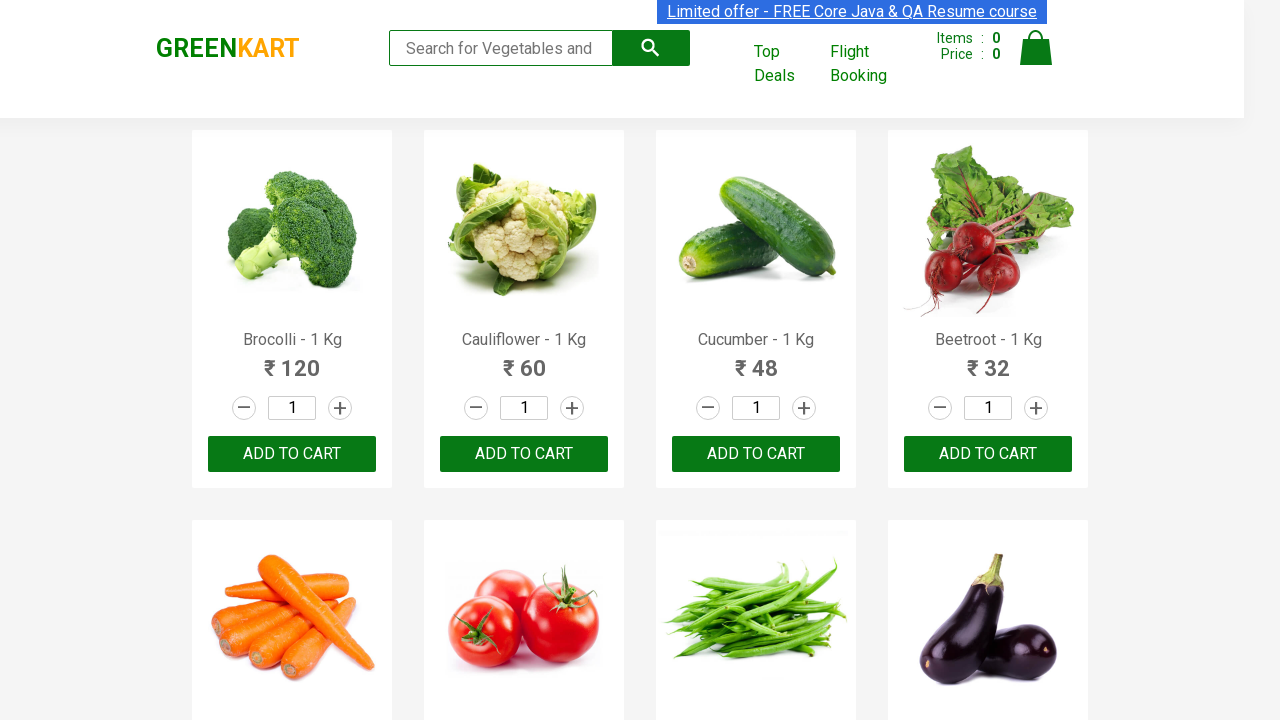

Added 'Brocolli' to cart (1/4) at (292, 454) on xpath=//div[@class='product-action']/button >> nth=0
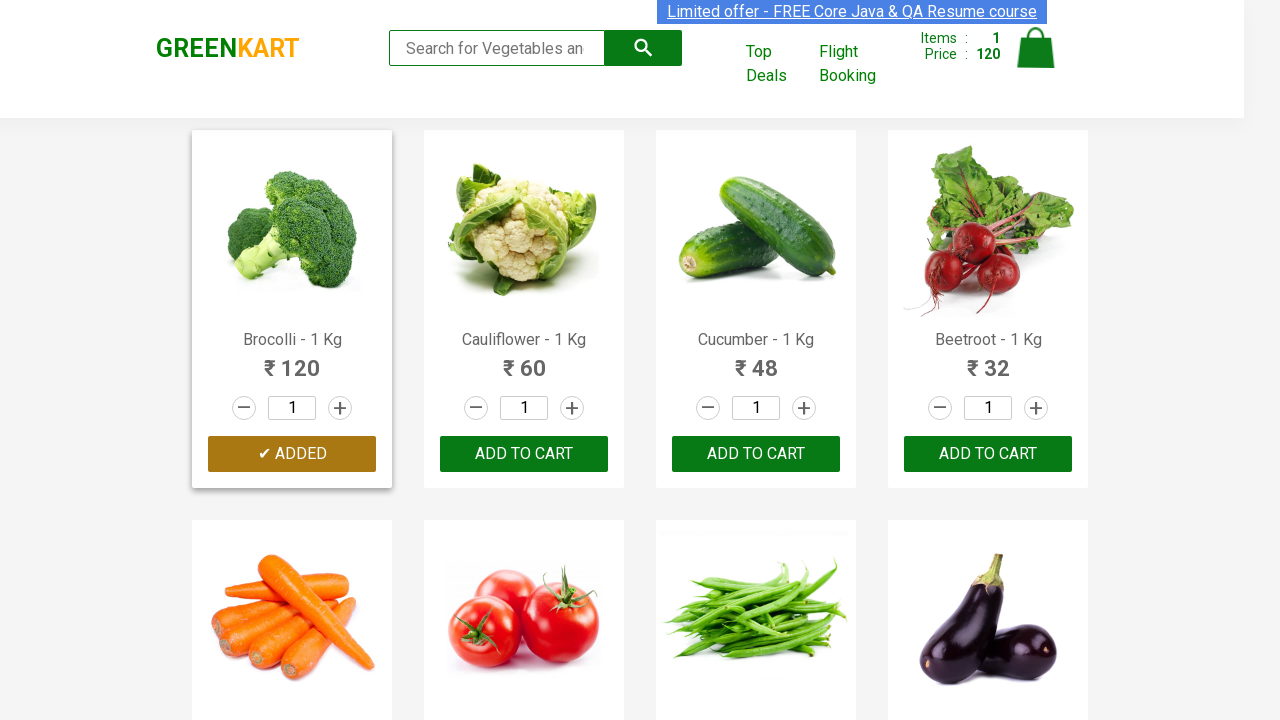

Added 'Cucumber' to cart (2/4) at (756, 454) on xpath=//div[@class='product-action']/button >> nth=2
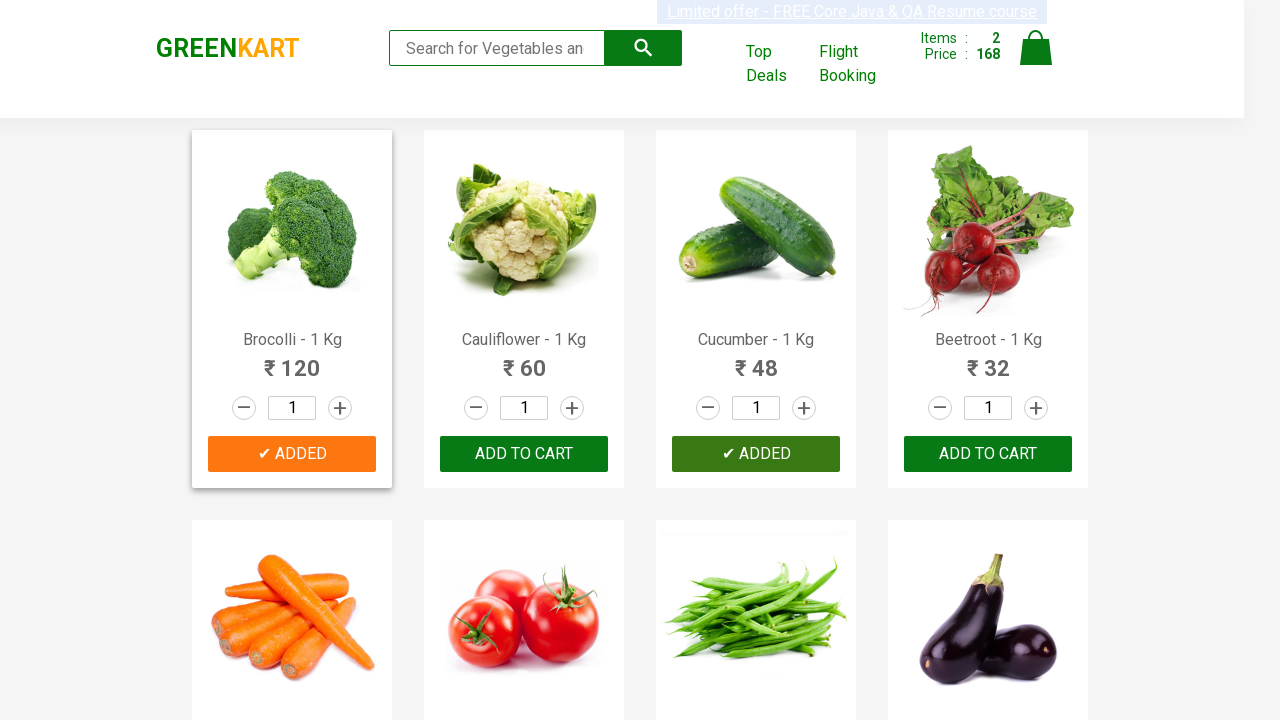

Added 'Beetroot' to cart (3/4) at (988, 454) on xpath=//div[@class='product-action']/button >> nth=3
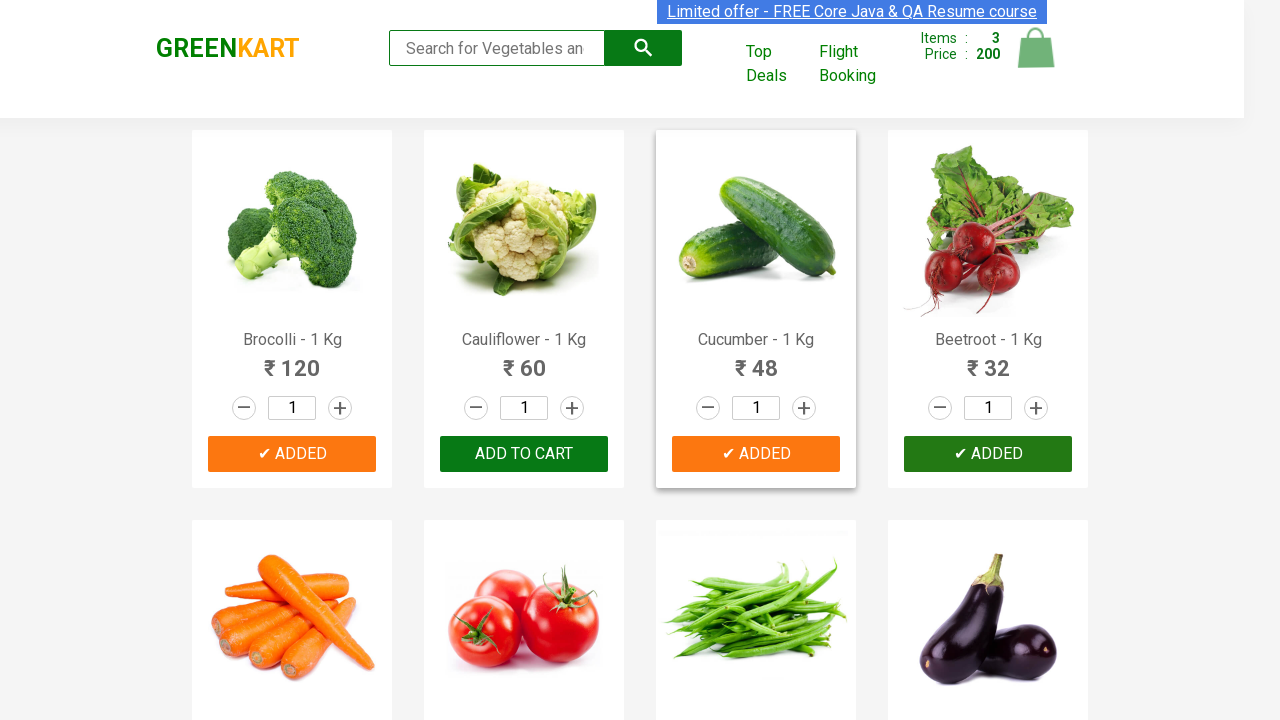

Added 'Tomato' to cart (4/4) at (524, 360) on xpath=//div[@class='product-action']/button >> nth=5
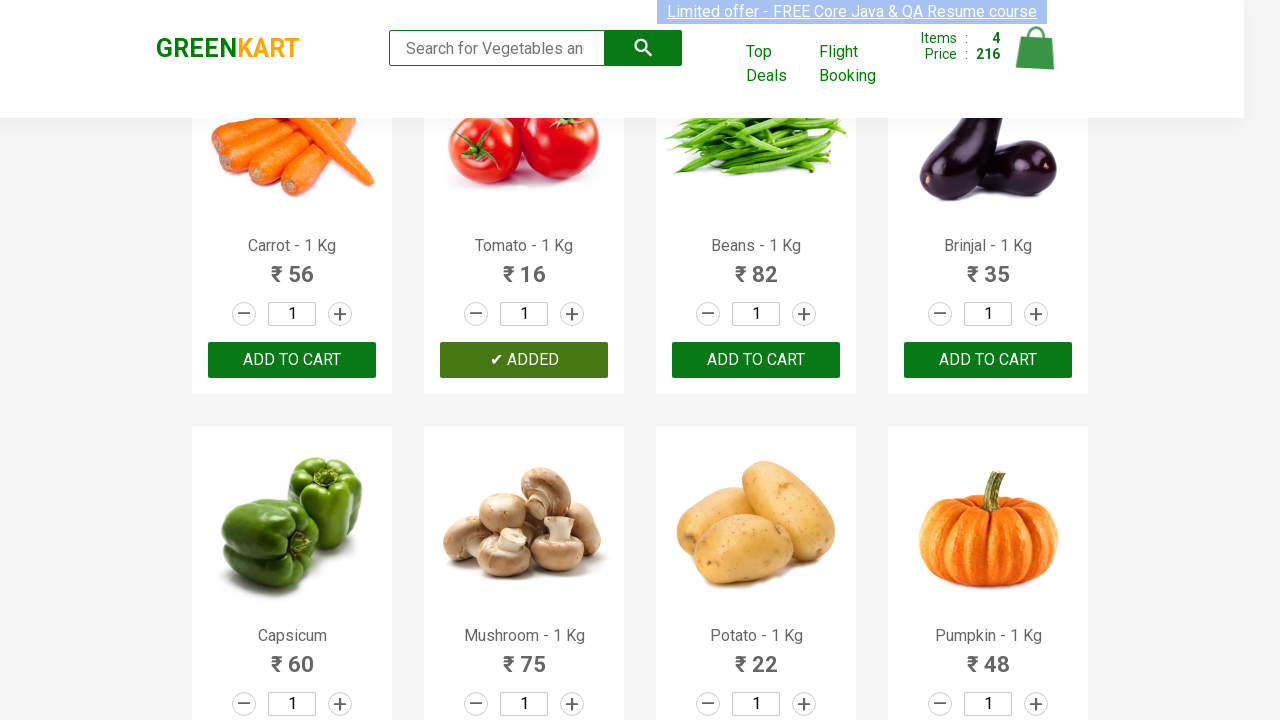

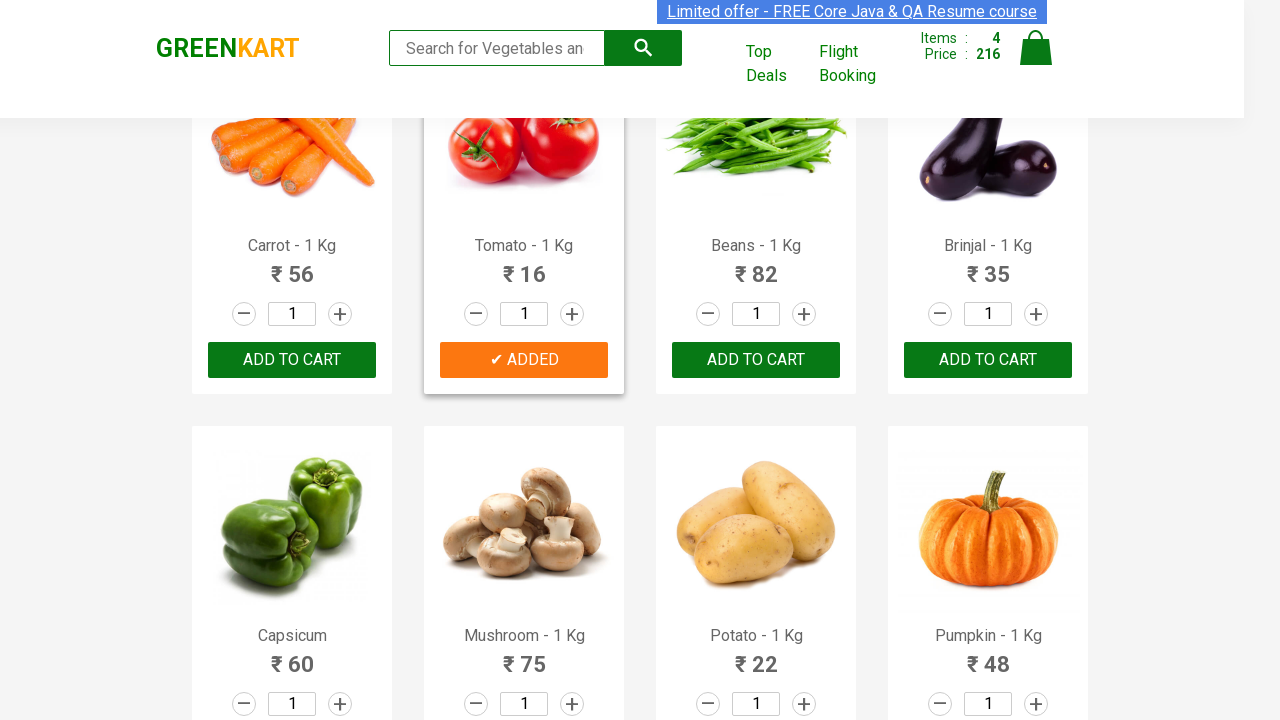